Tests the Sign Up button functionality on the Semantic UI login page by clicking the SignUp button and verifying the URL changes to include a hash fragment.

Starting URL: https://semantic-ui.com/examples/login.html

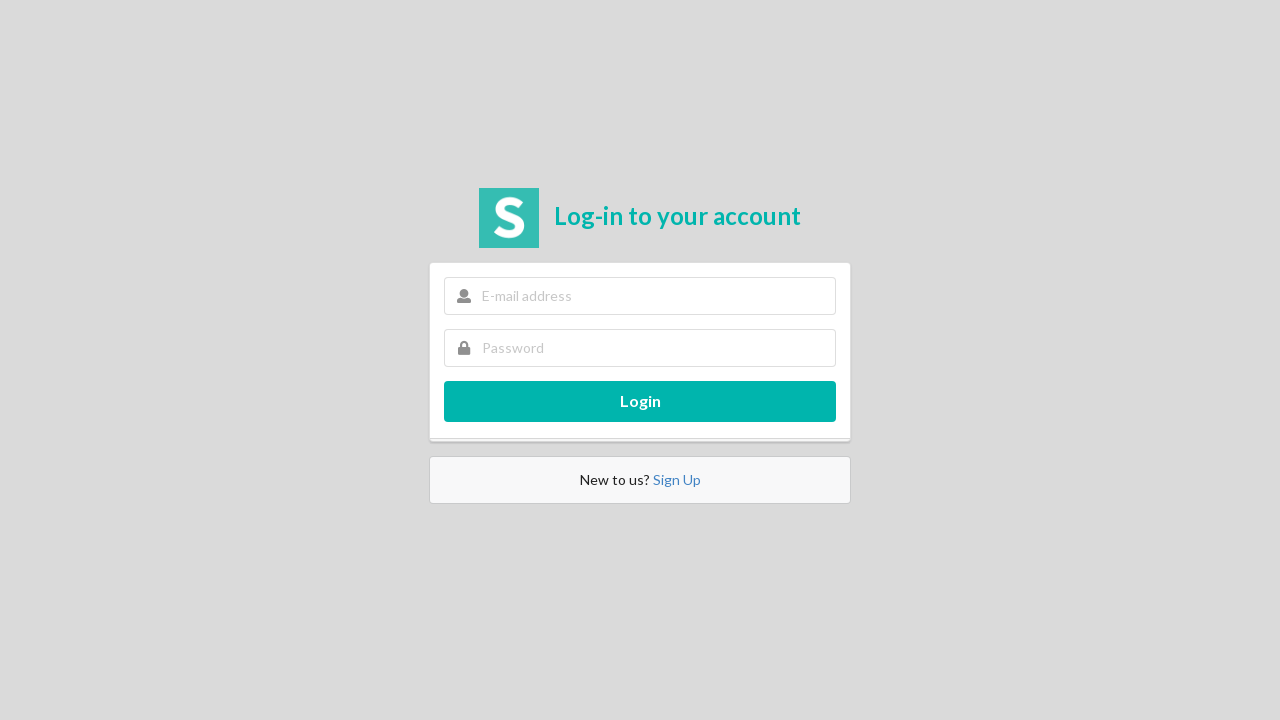

Clicked the Sign Up button at (676, 480) on text=Sign Up
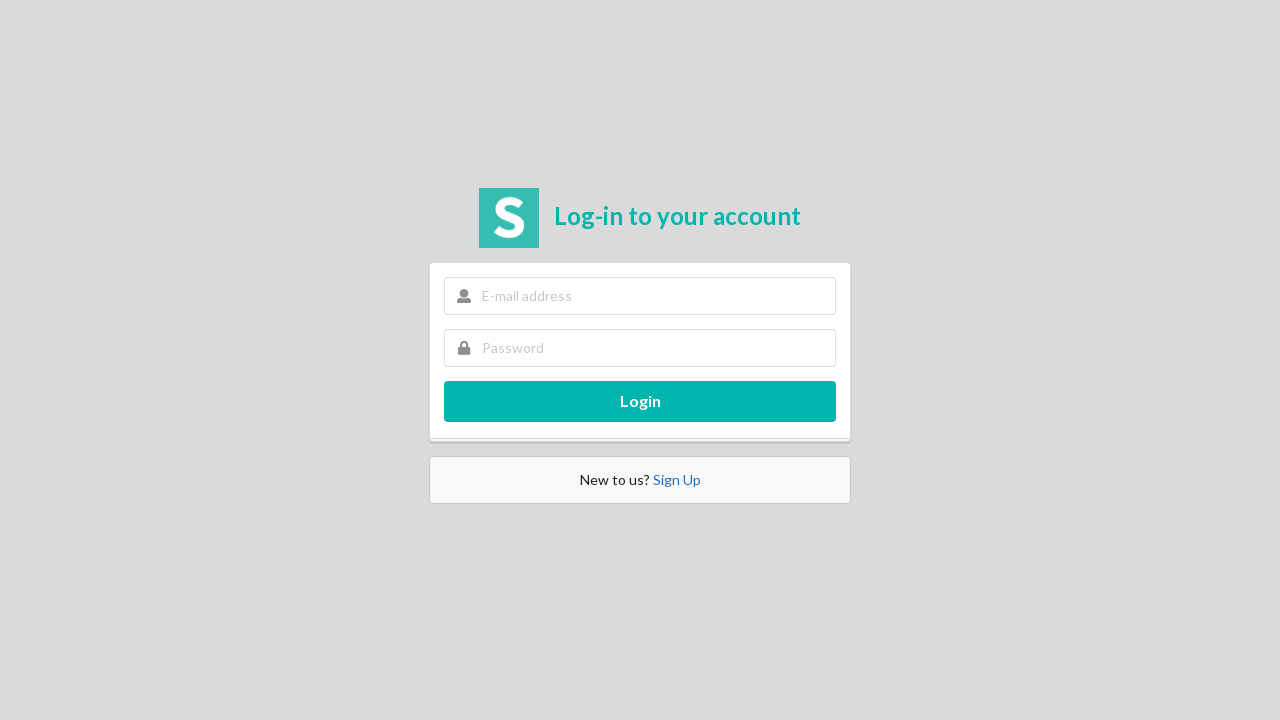

Verified URL changed to include hash fragment (#)
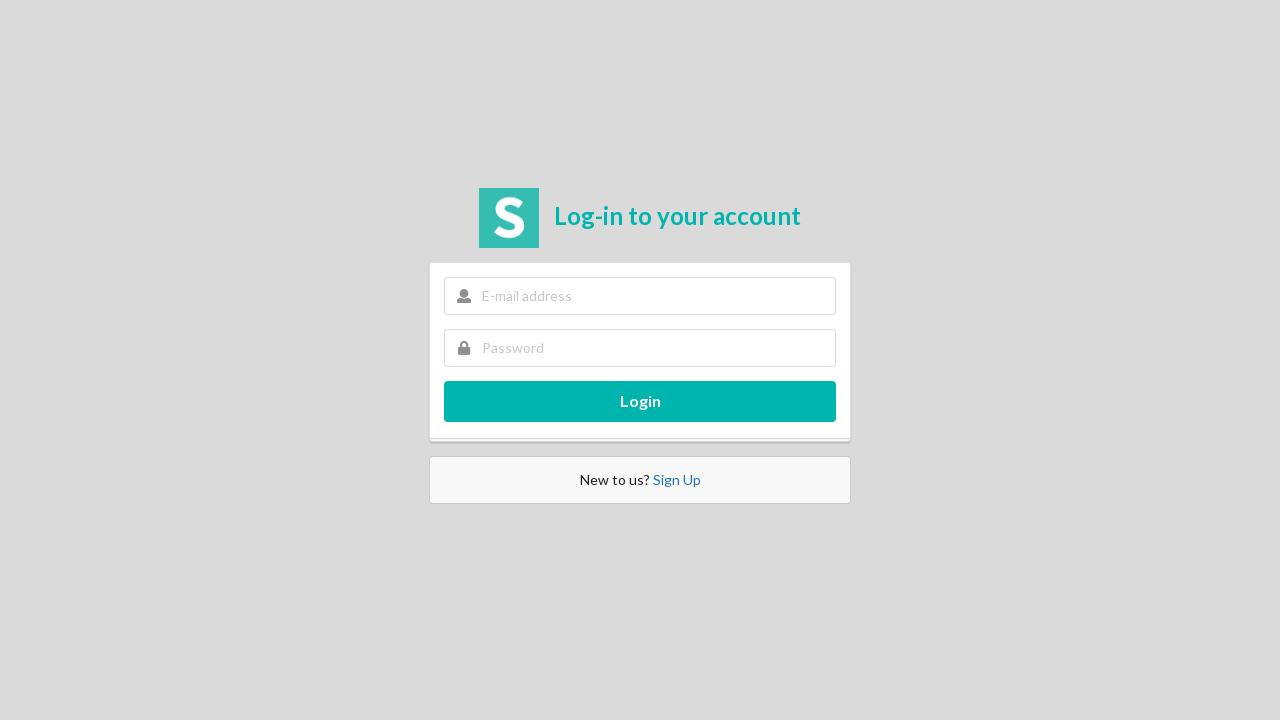

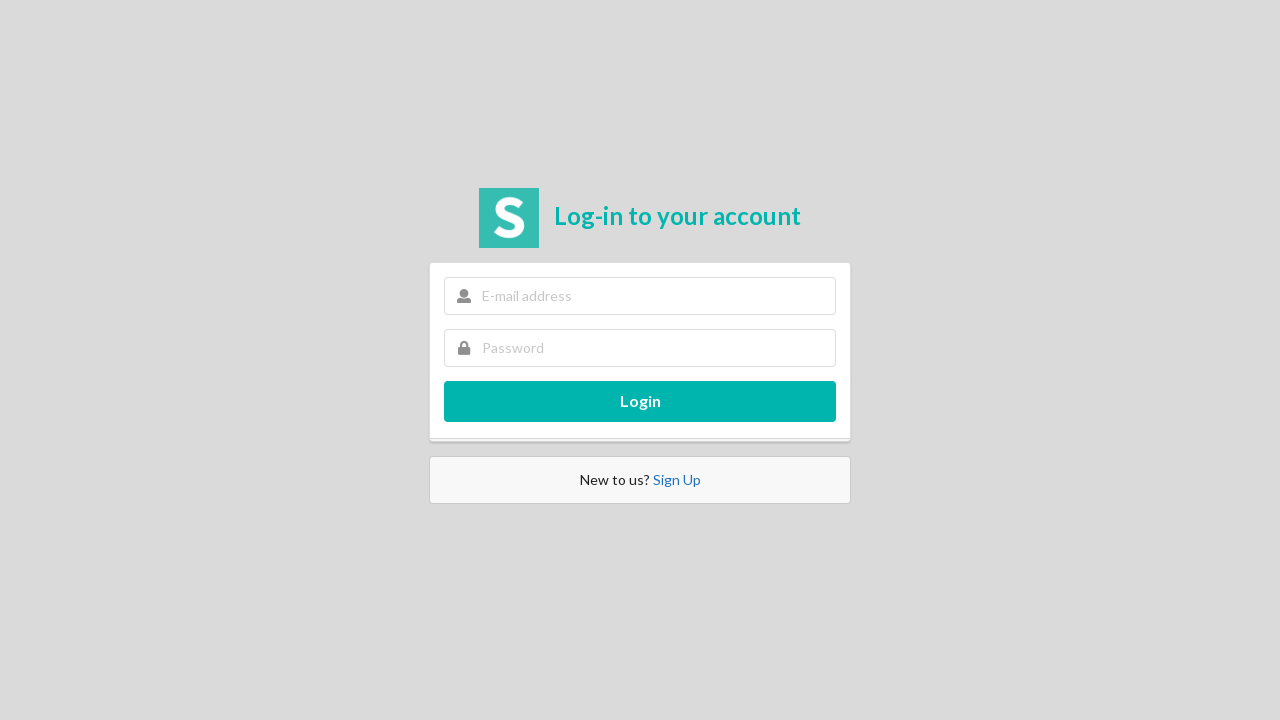